Tests basic browser navigation by visiting Flipkart, navigating to Meesho, going back, and refreshing the page to verify navigation methods work correctly.

Starting URL: https://www.flipkart.com/

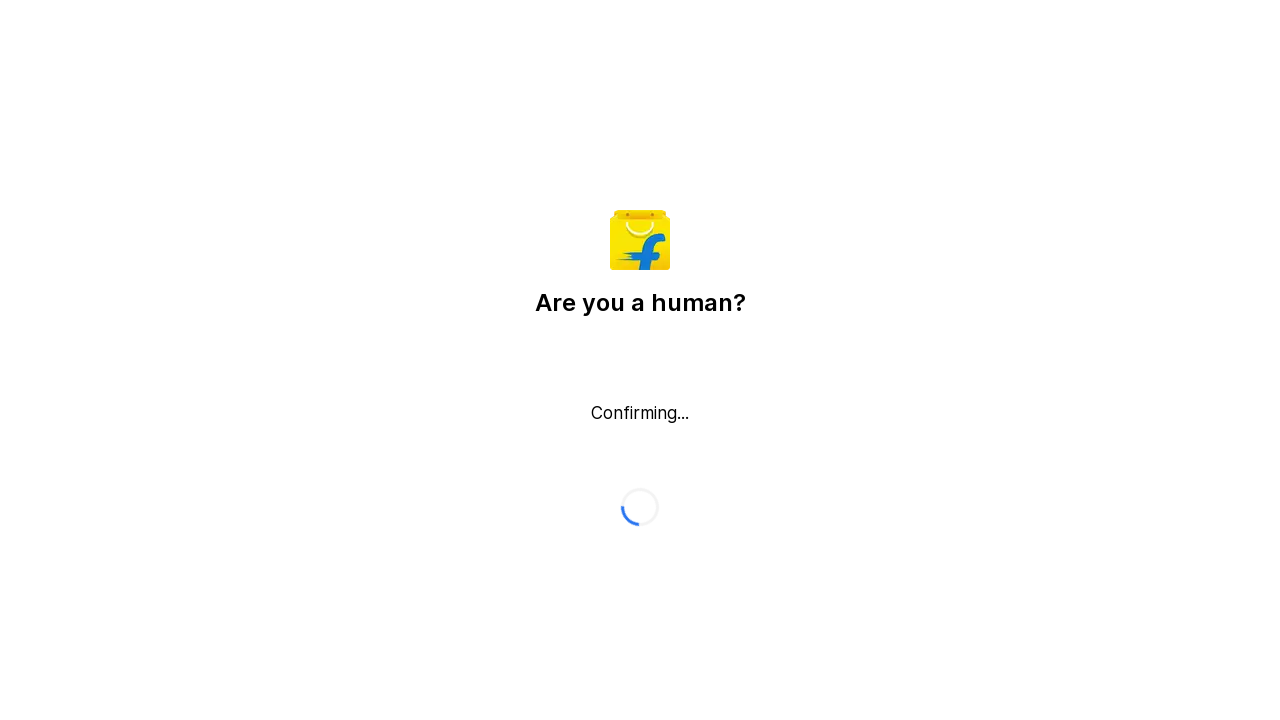

Navigated to Meesho website
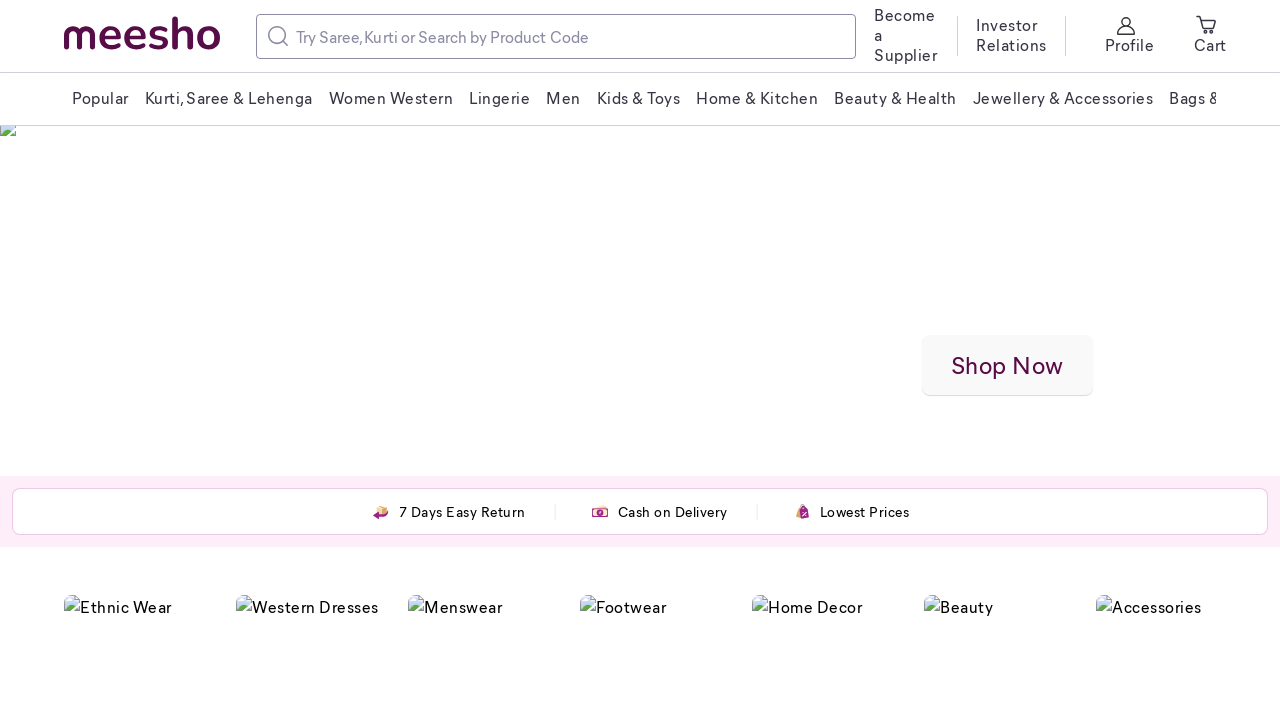

Navigated back to Flipkart
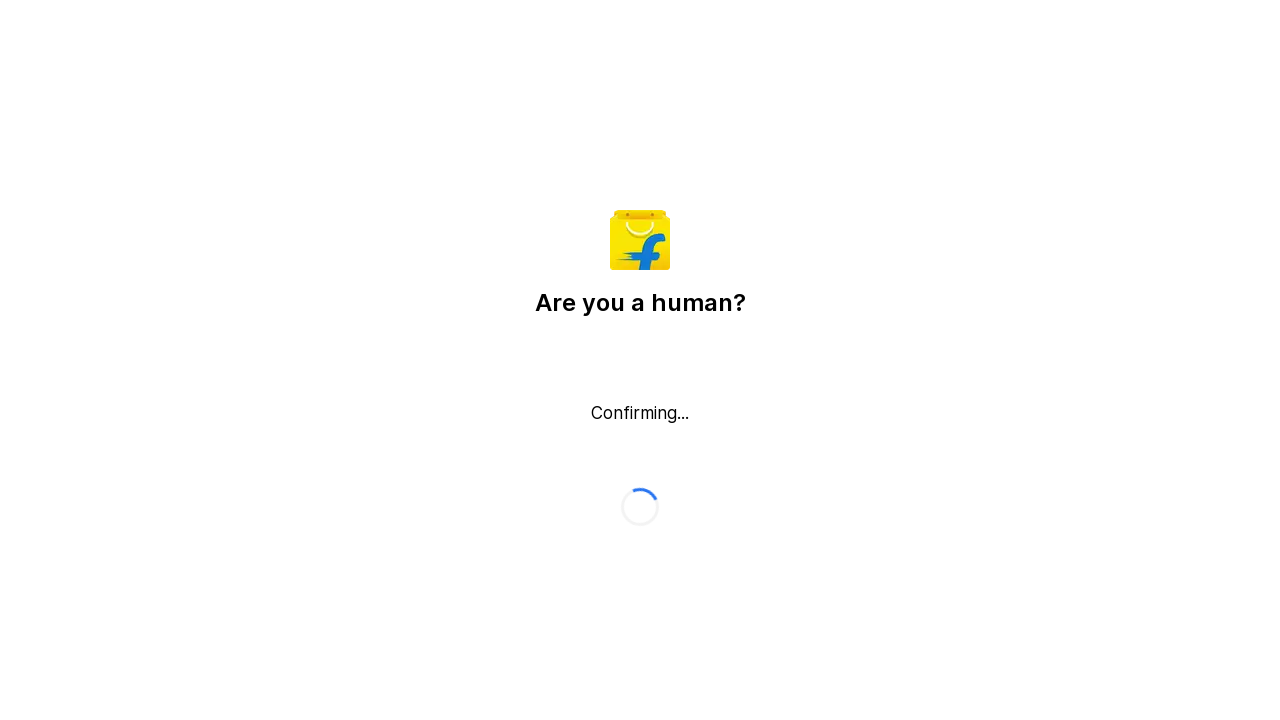

Refreshed the current page
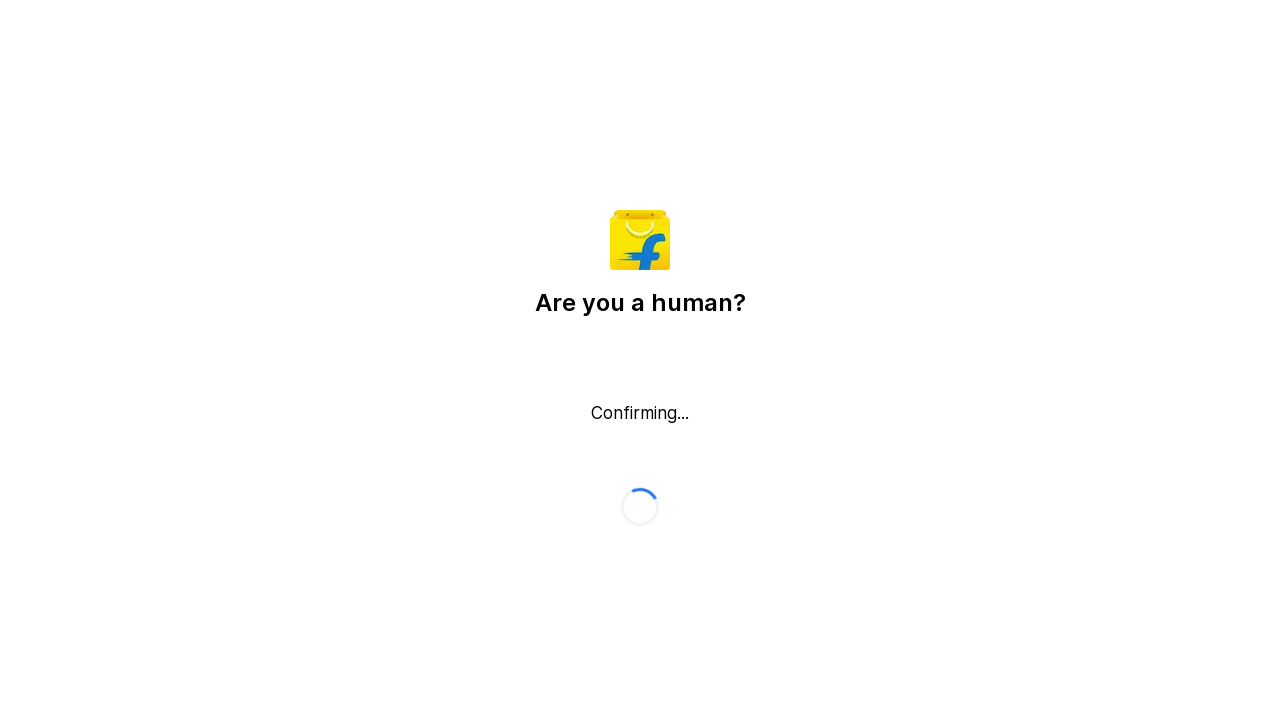

Retrieved page title: Flipkart reCAPTCHA
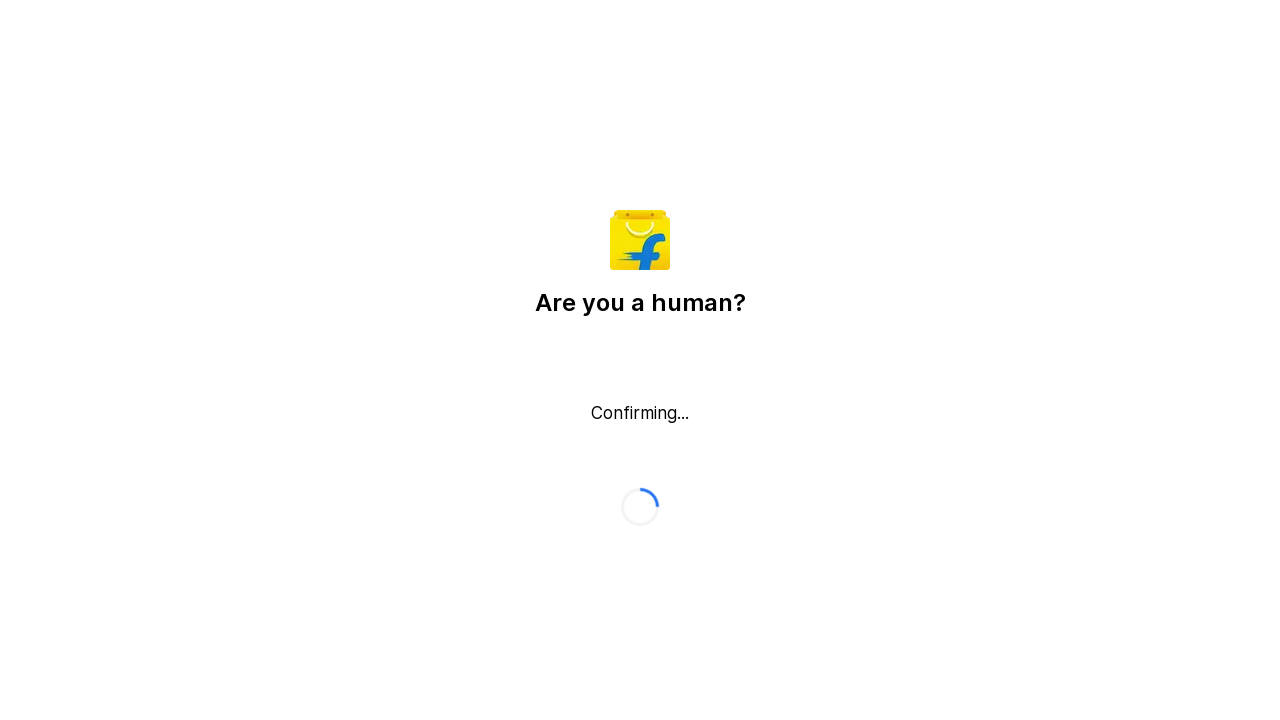

Navigated forward to Meesho
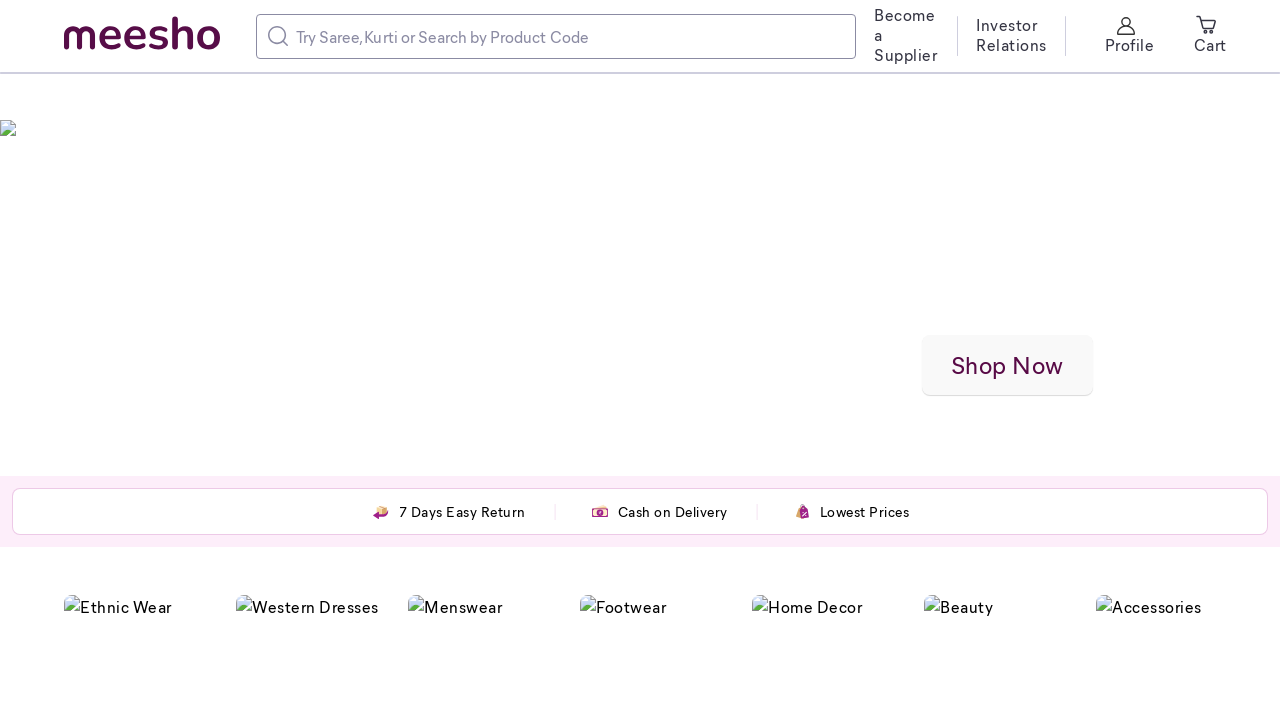

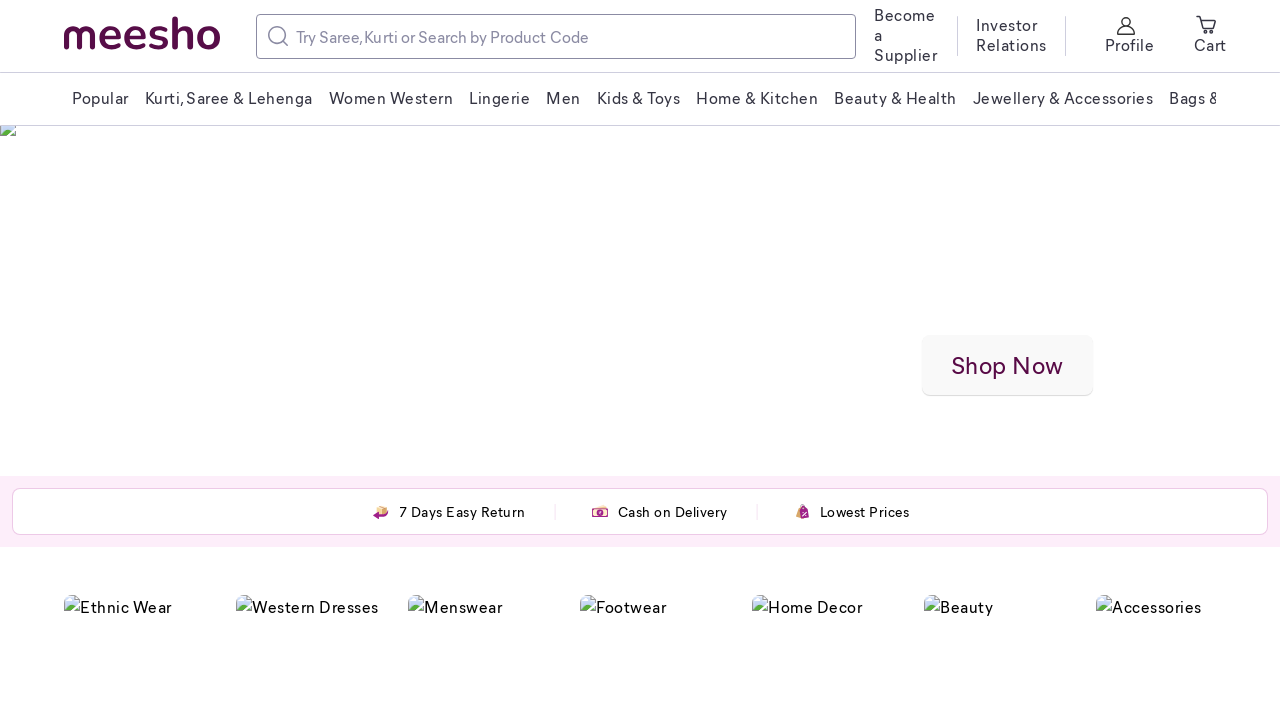